Tests text-to-speech functionality by selecting a British English voice, entering text into the input field, and clicking the play button to generate speech

Starting URL: https://ttsmp3.com/text-to-speech/British2English/

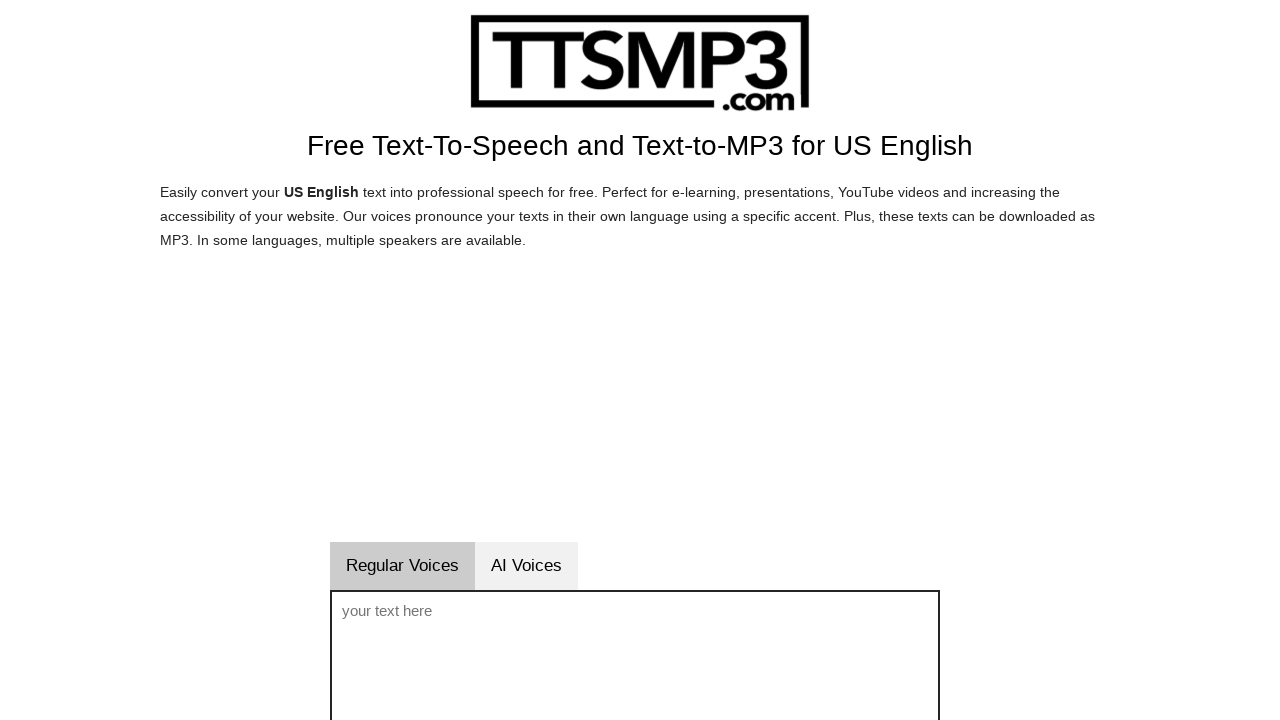

Selected British English / Brian voice from dropdown on #sprachwahl
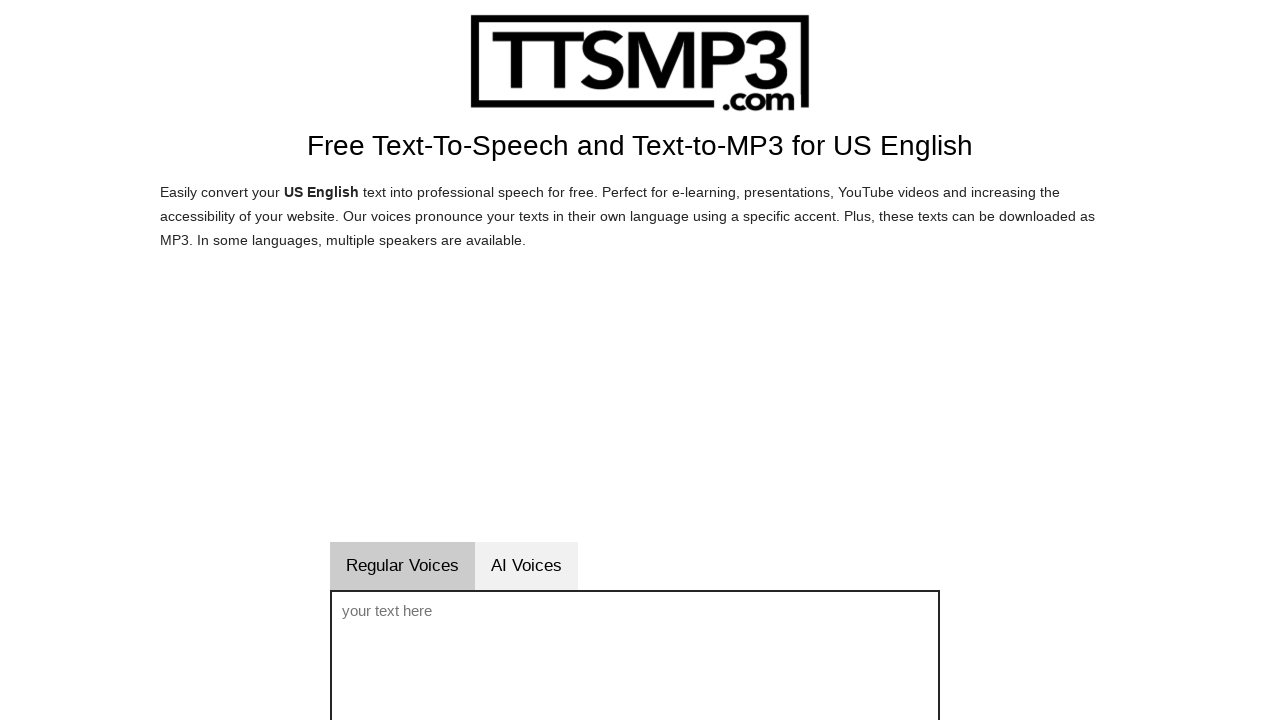

Entered 'hello bye' into the text input field on #voicetext
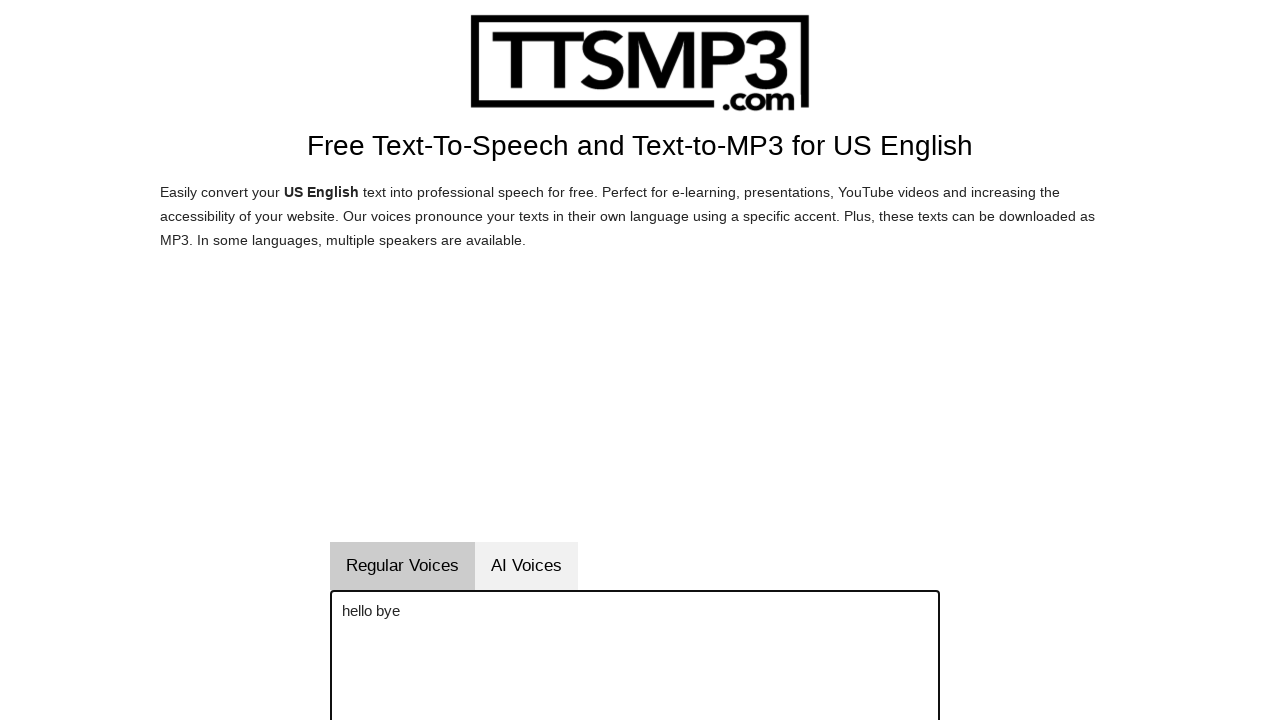

Clicked the play button to generate speech at (694, 360) on #vorlesenbutton
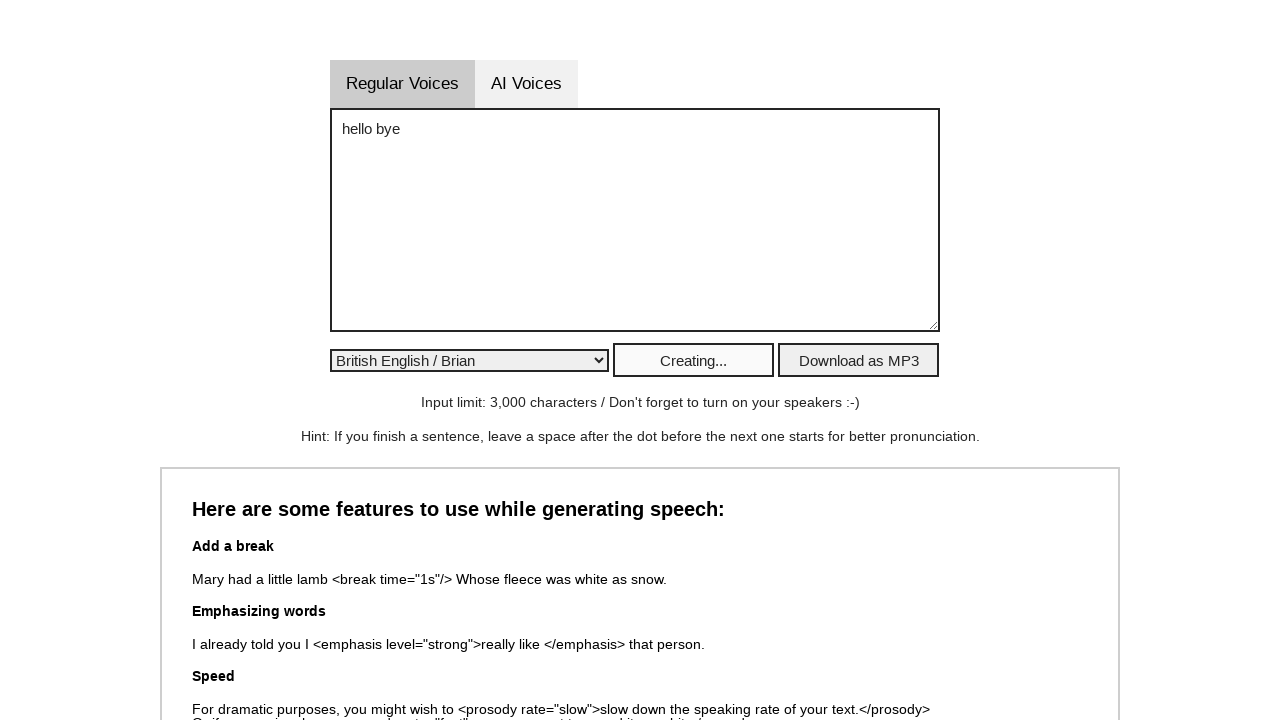

Waited 3 seconds for audio processing to complete
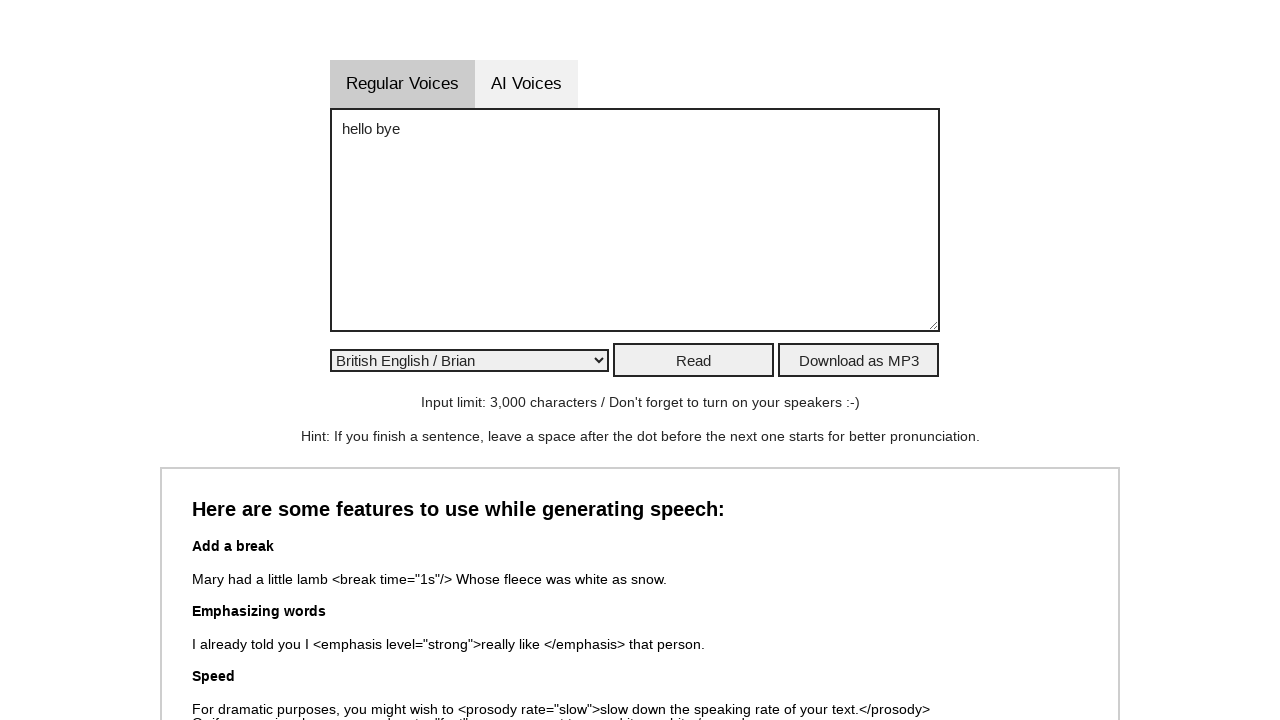

Cleared the text input field on #voicetext
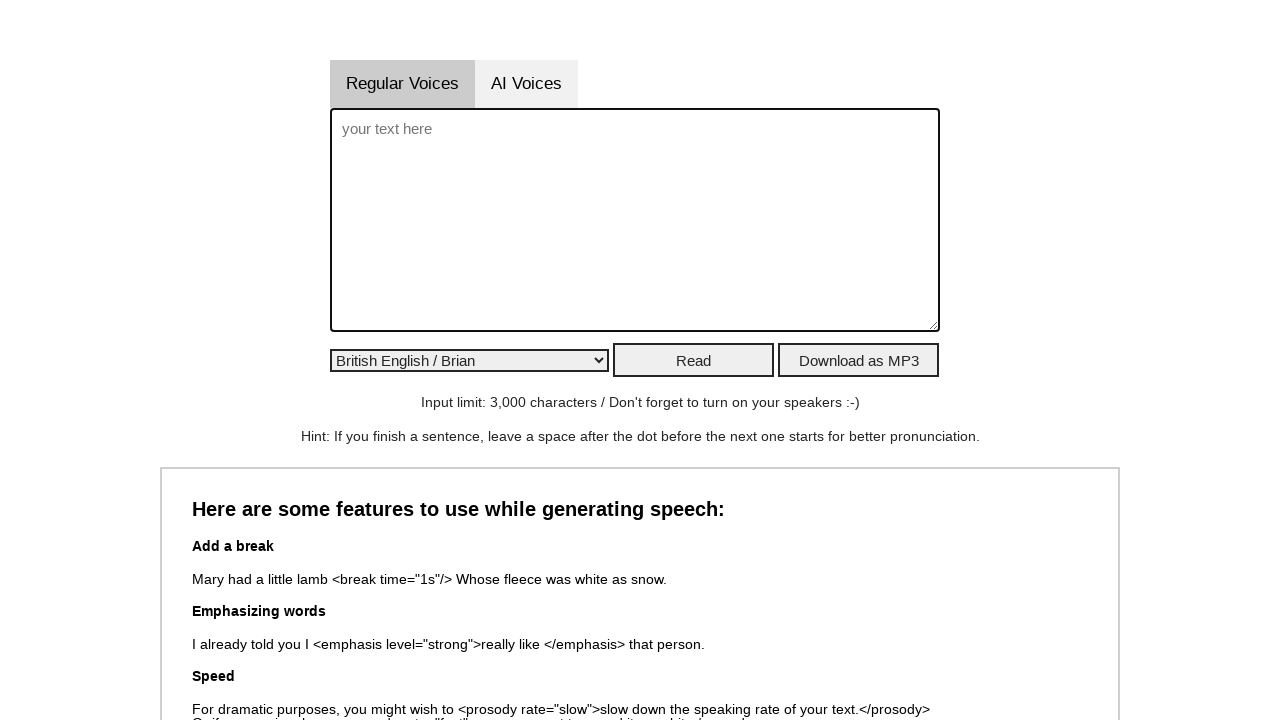

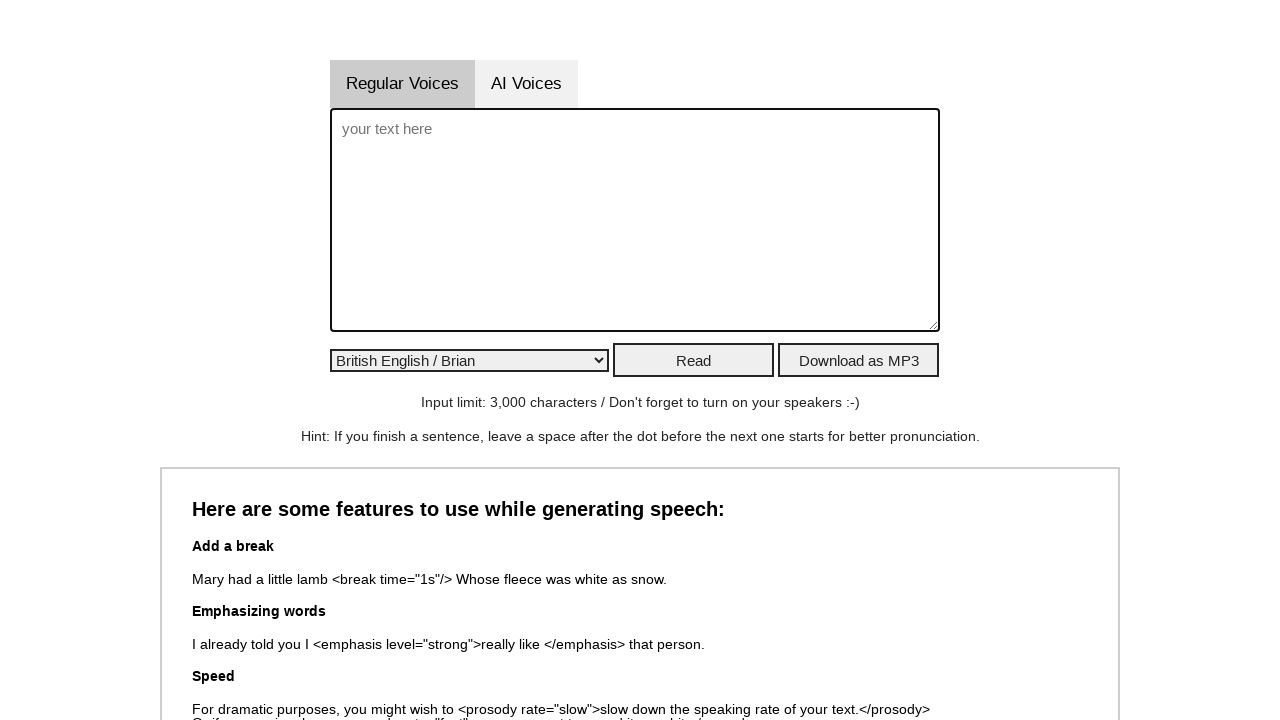